Navigates to an Angular demo application and clicks the primary button

Starting URL: https://rahulshettyacademy.com/angularAppdemo/

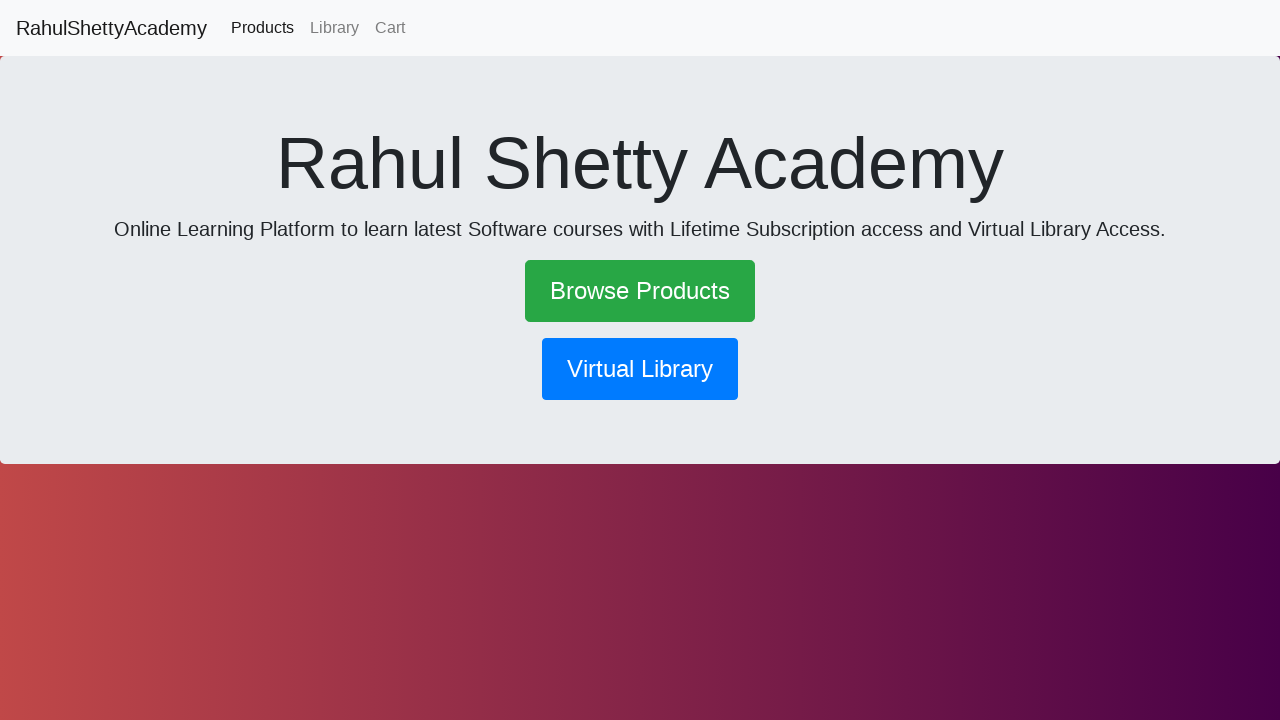

Navigated to Angular demo application at https://rahulshettyacademy.com/angularAppdemo/
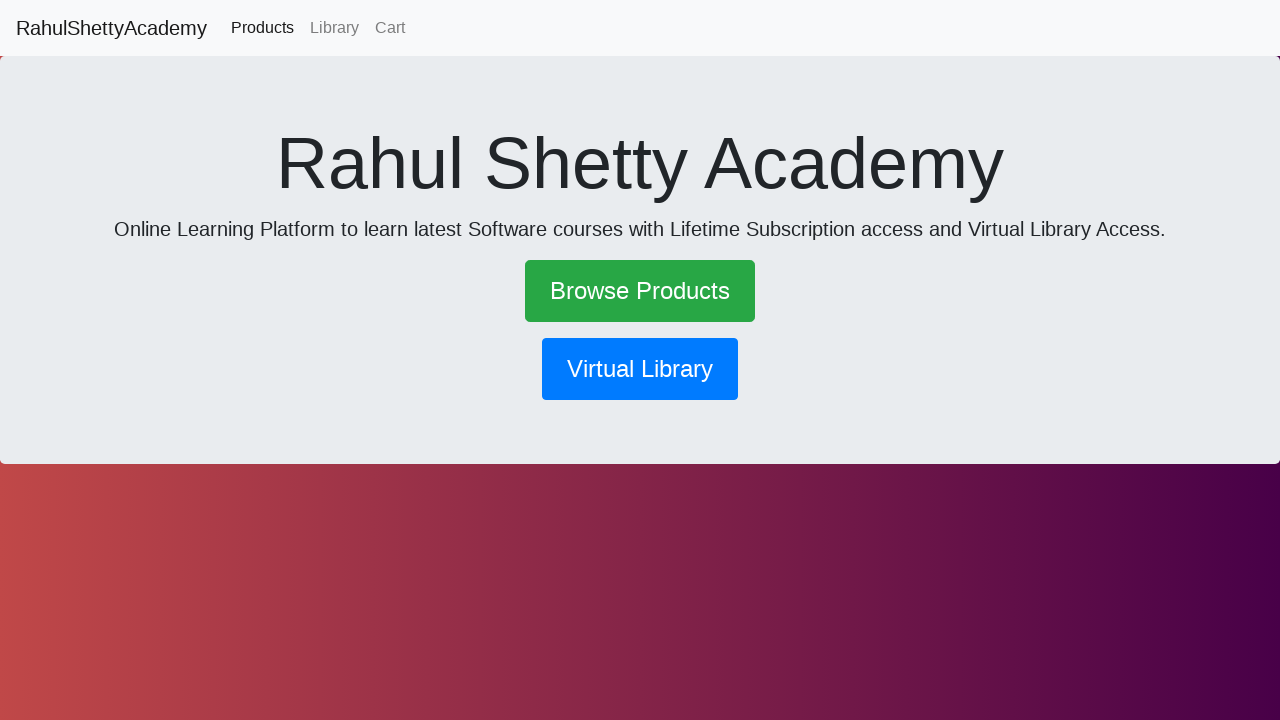

Clicked the primary button at (640, 369) on .btn.btn-primary
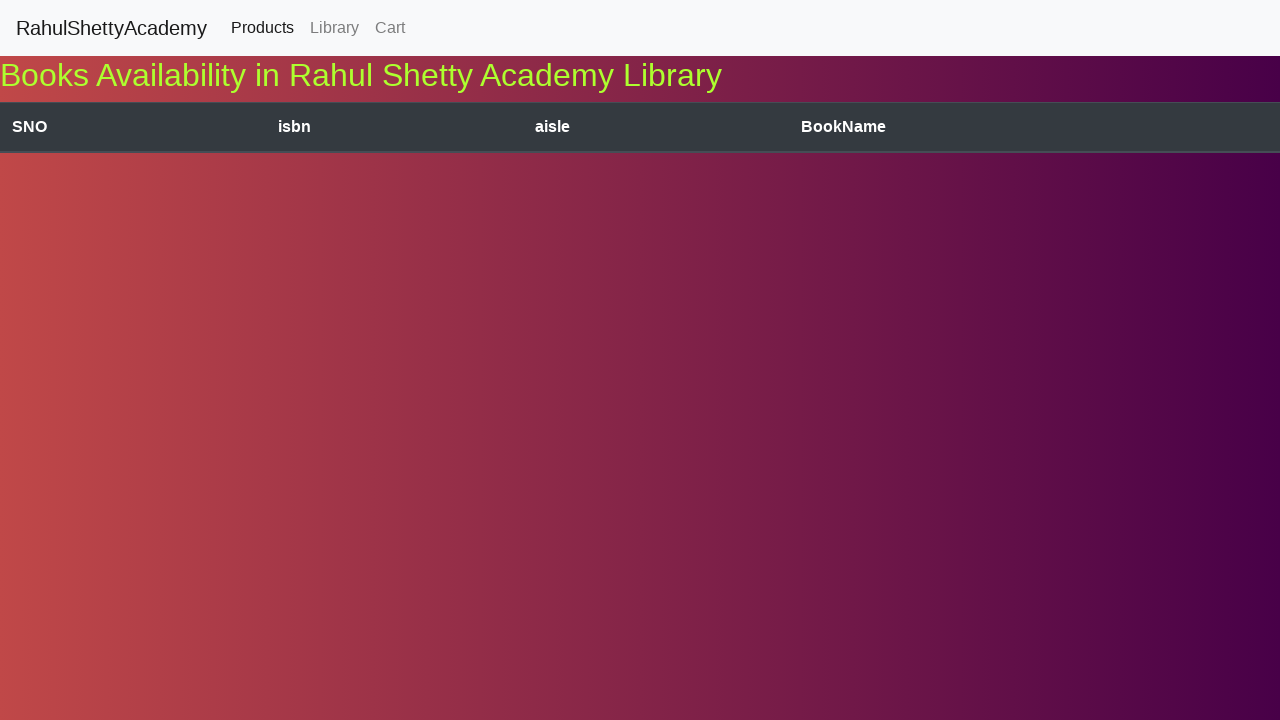

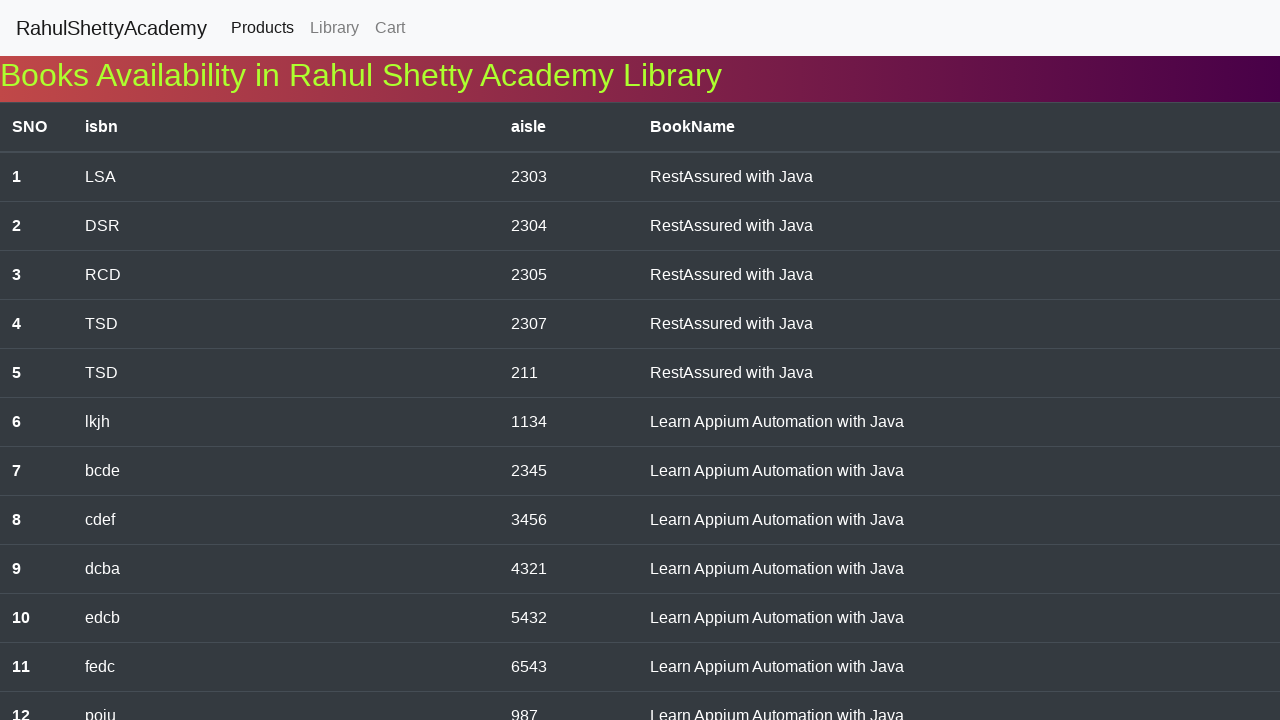